Navigates to a window handles practice page, maximizes the window, and scrolls down the page incrementally in steps of 250 pixels up to 1000 pixels.

Starting URL: https://www.hyrtutorials.com/p/window-handles-practice.html

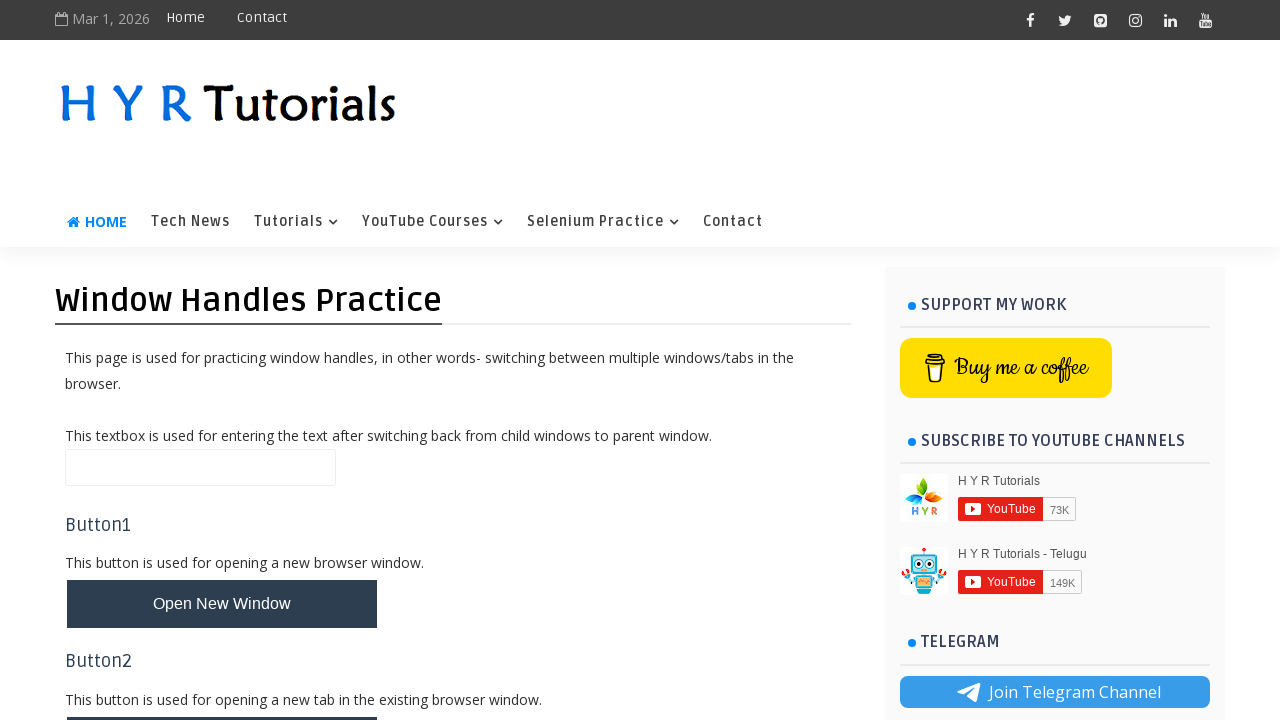

Navigated to window handles practice page
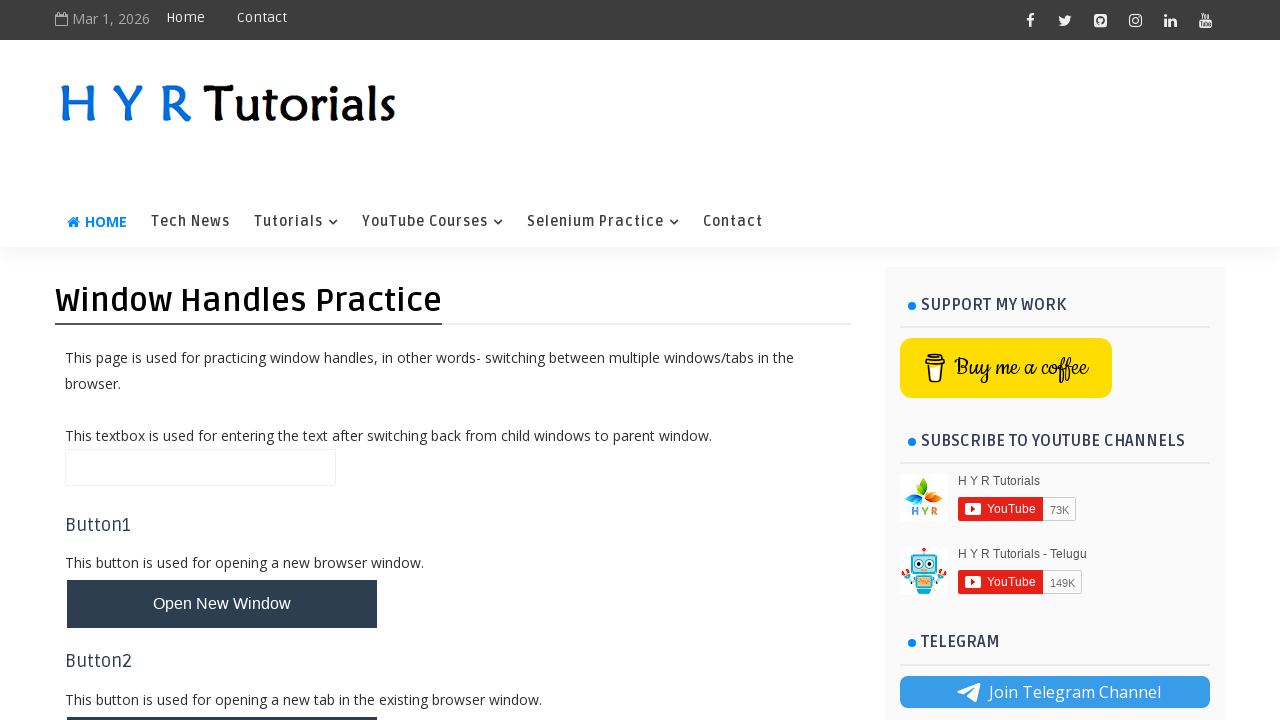

Maximized window to 1920x1080
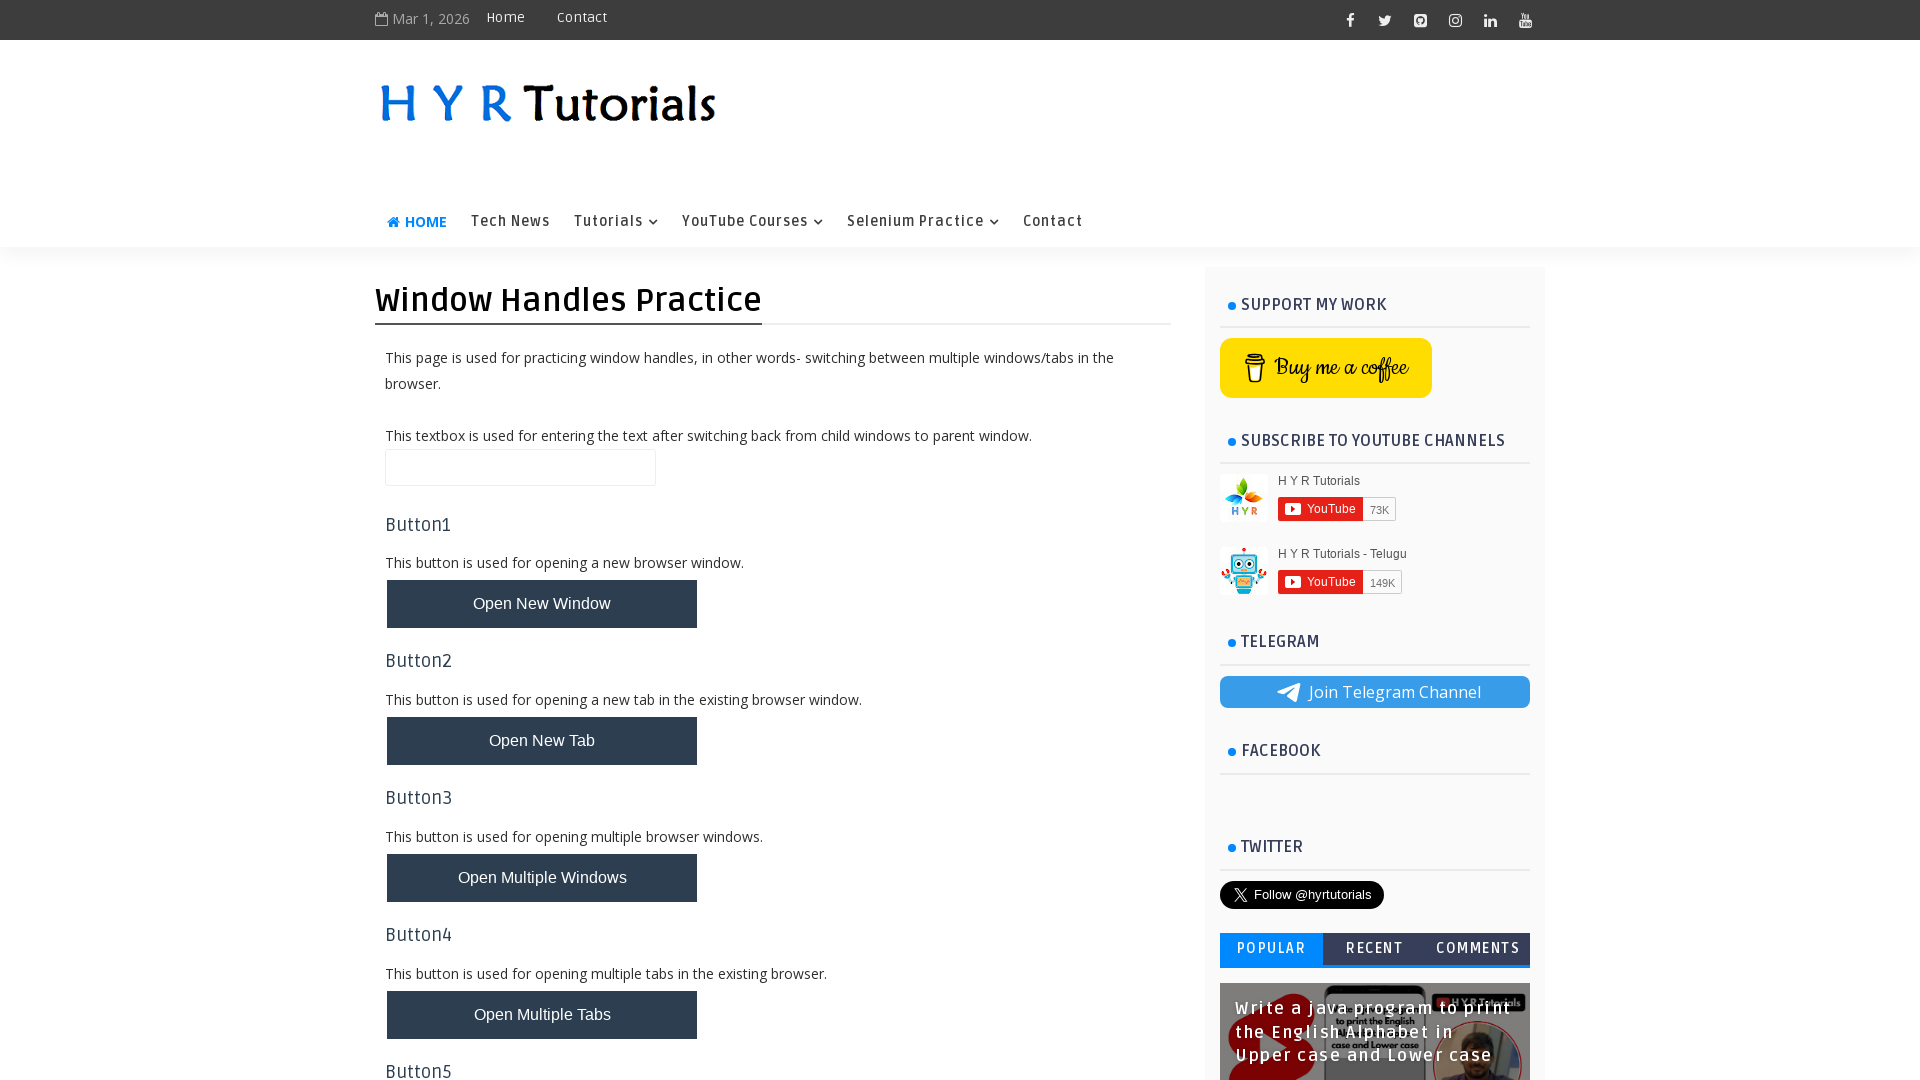

Scrolled down by 0 pixels
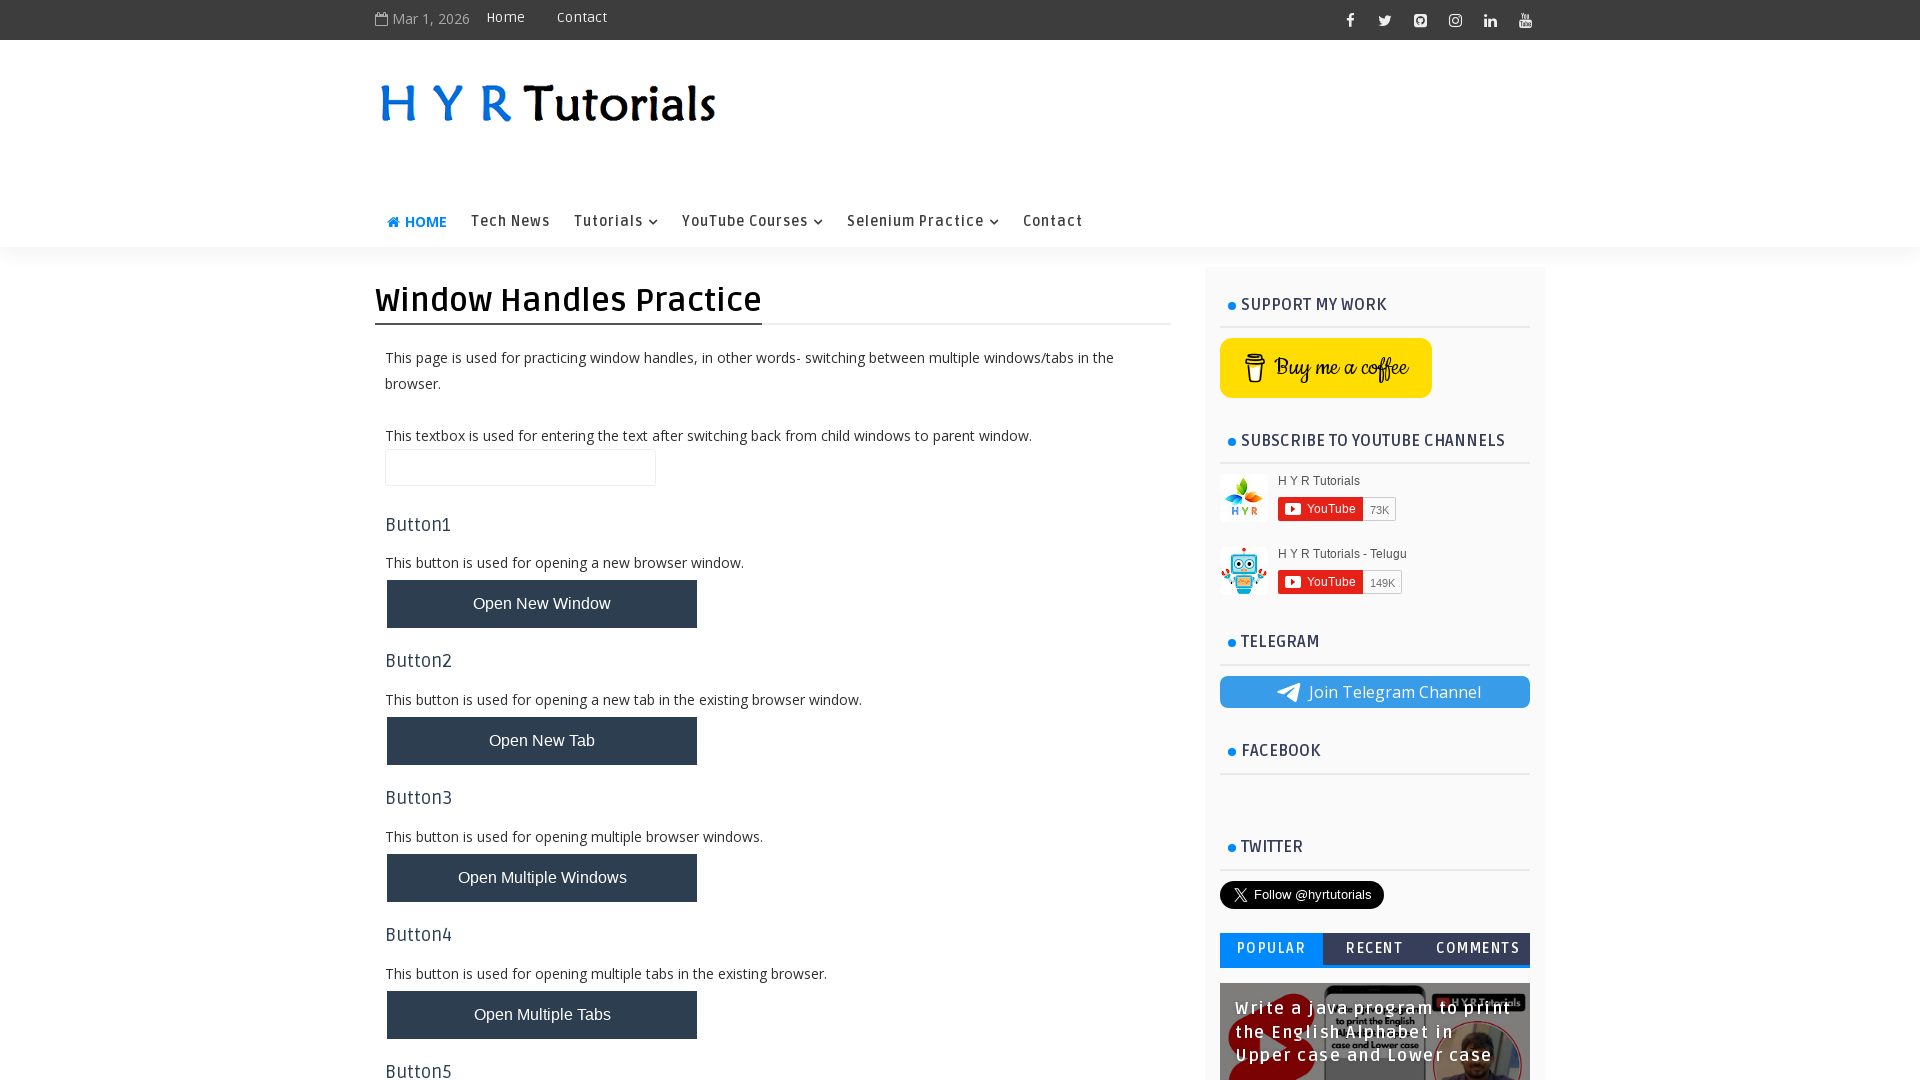

Waited 1 second for page to settle after scrolling
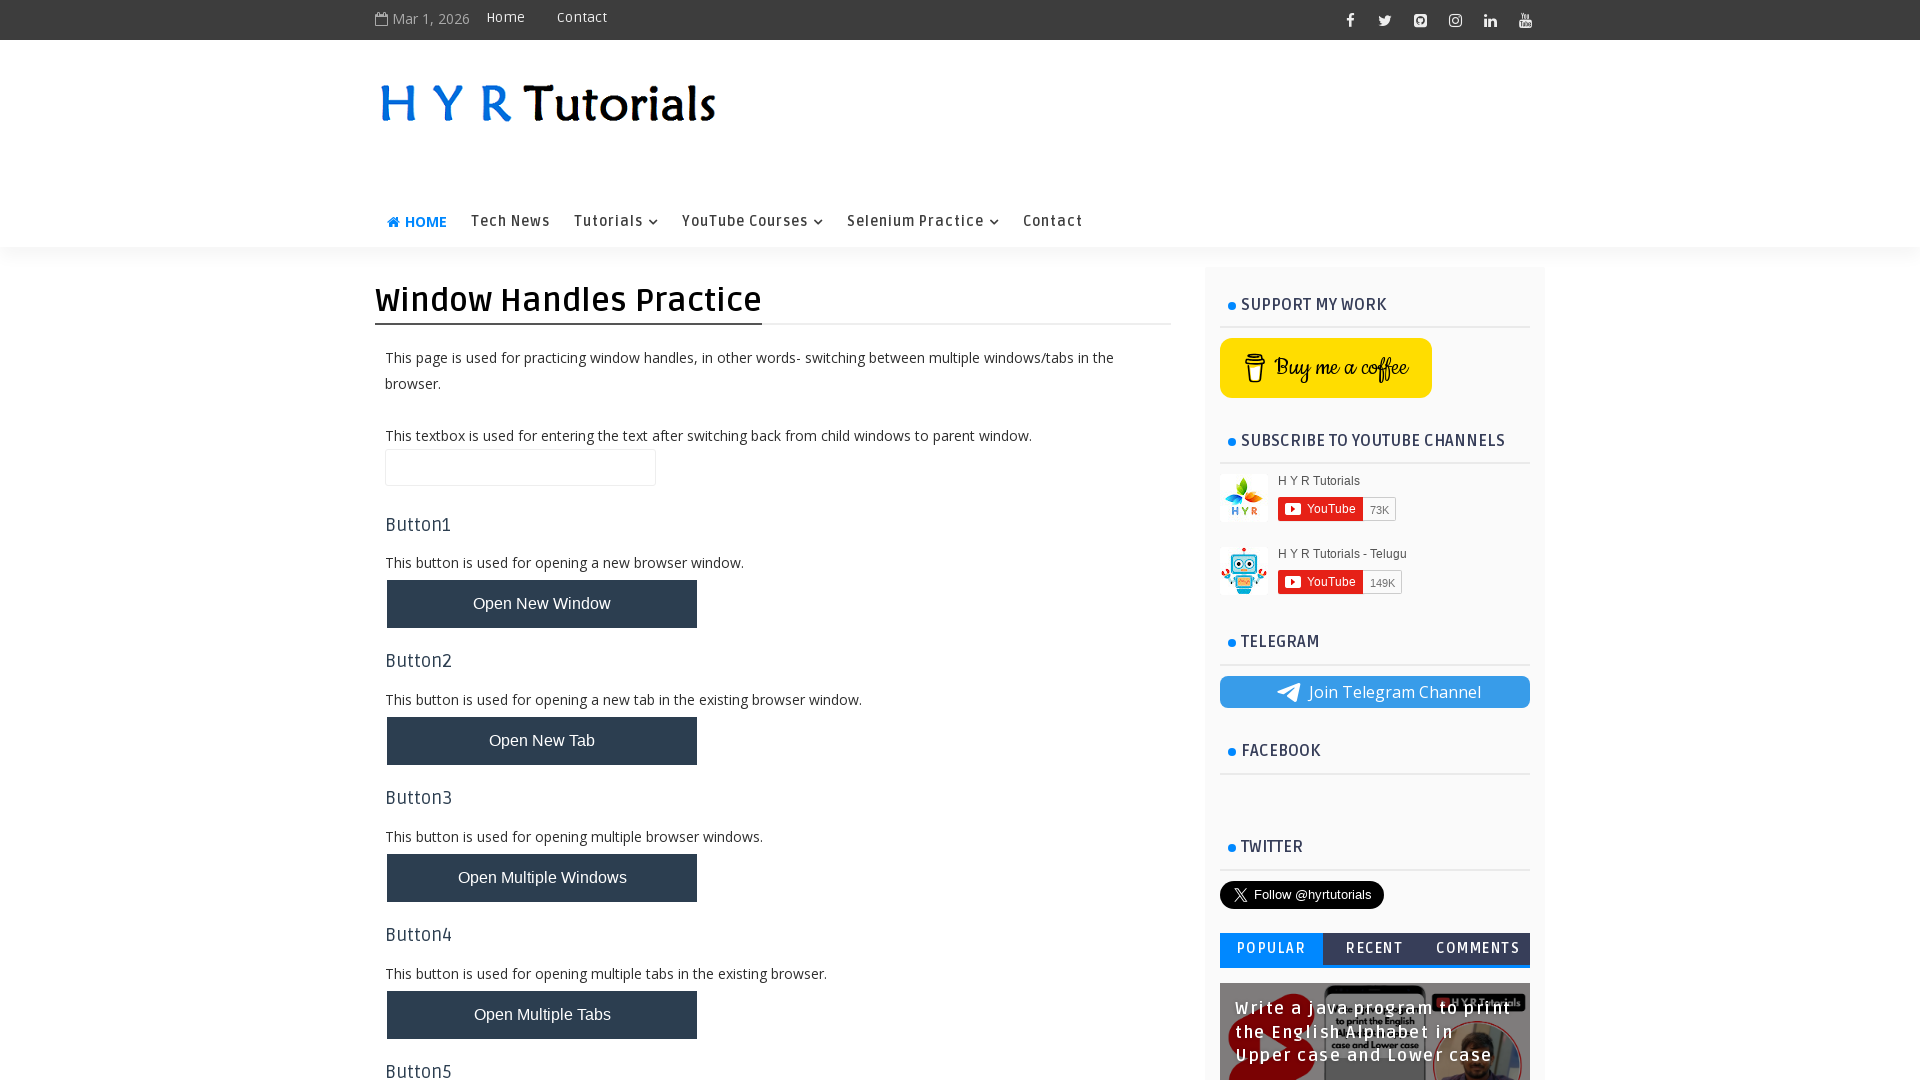

Scrolled down by 250 pixels
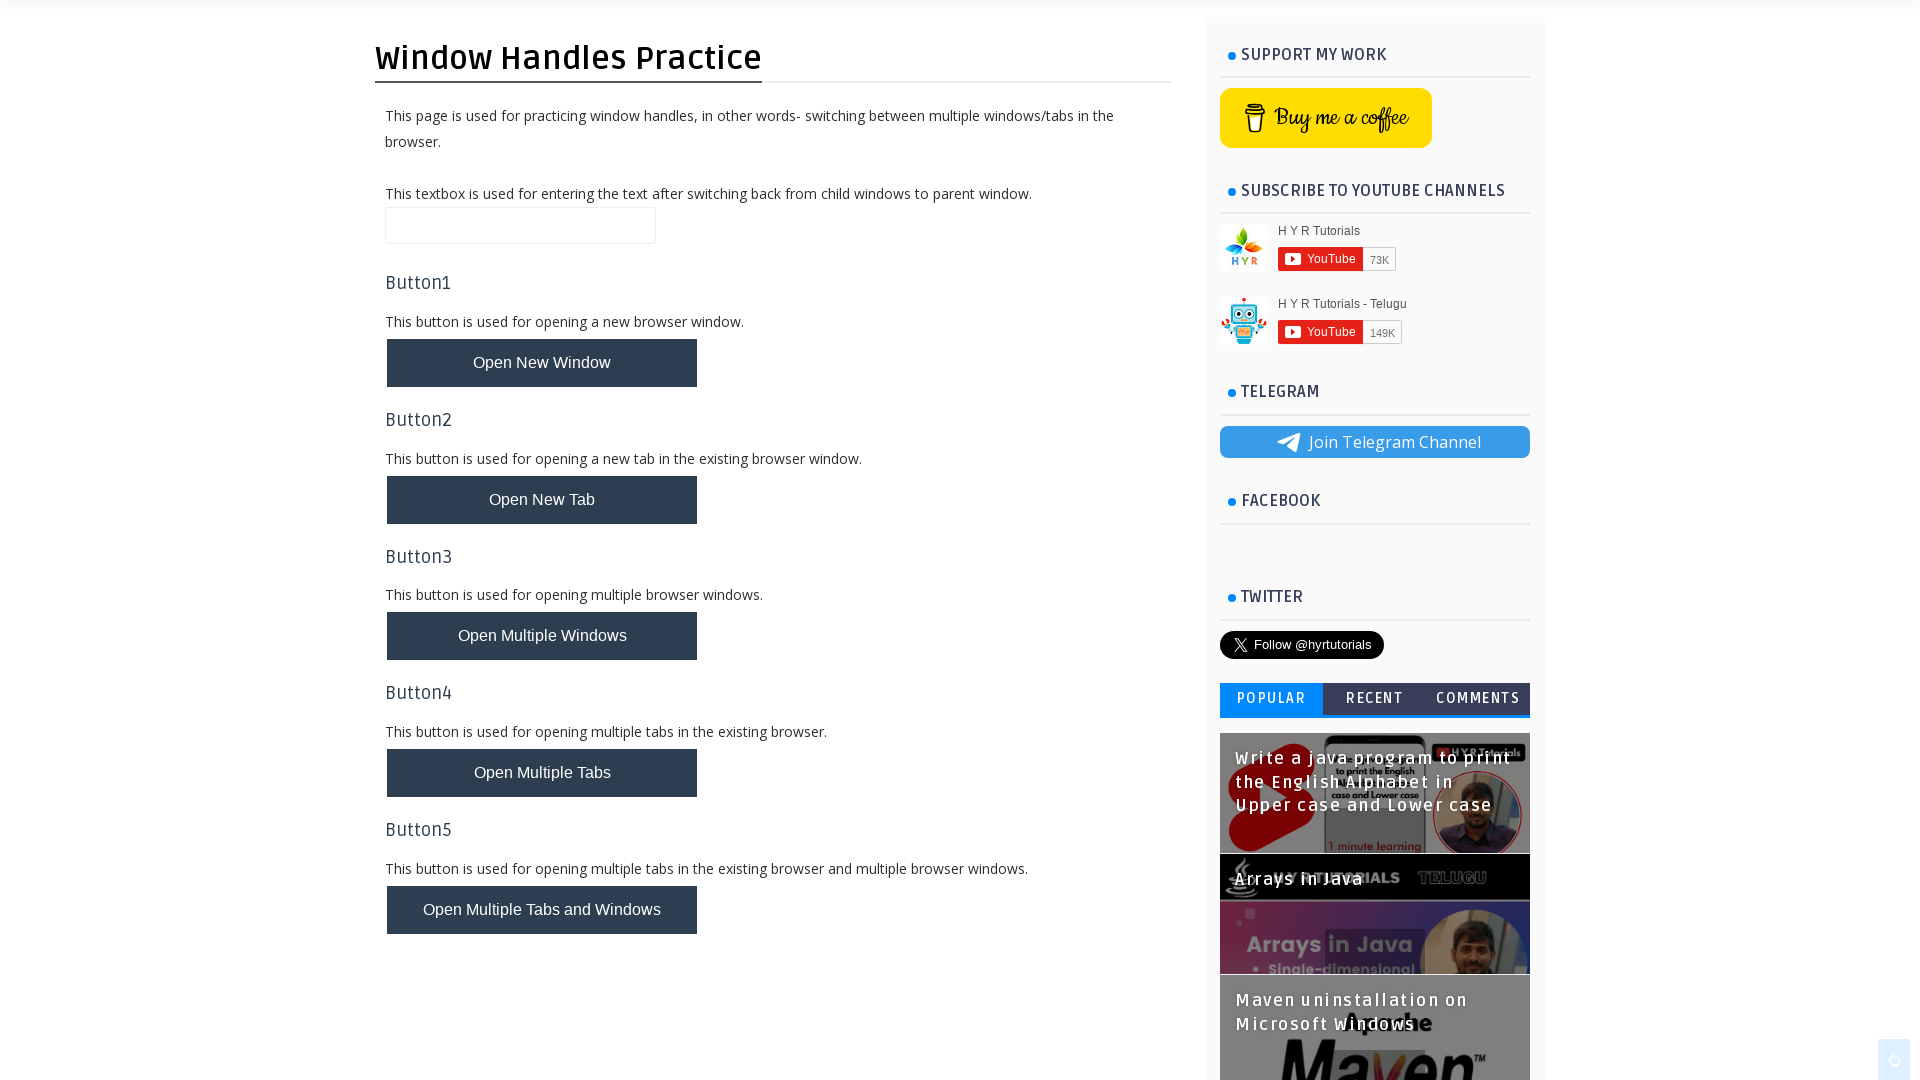

Waited 1 second for page to settle after scrolling
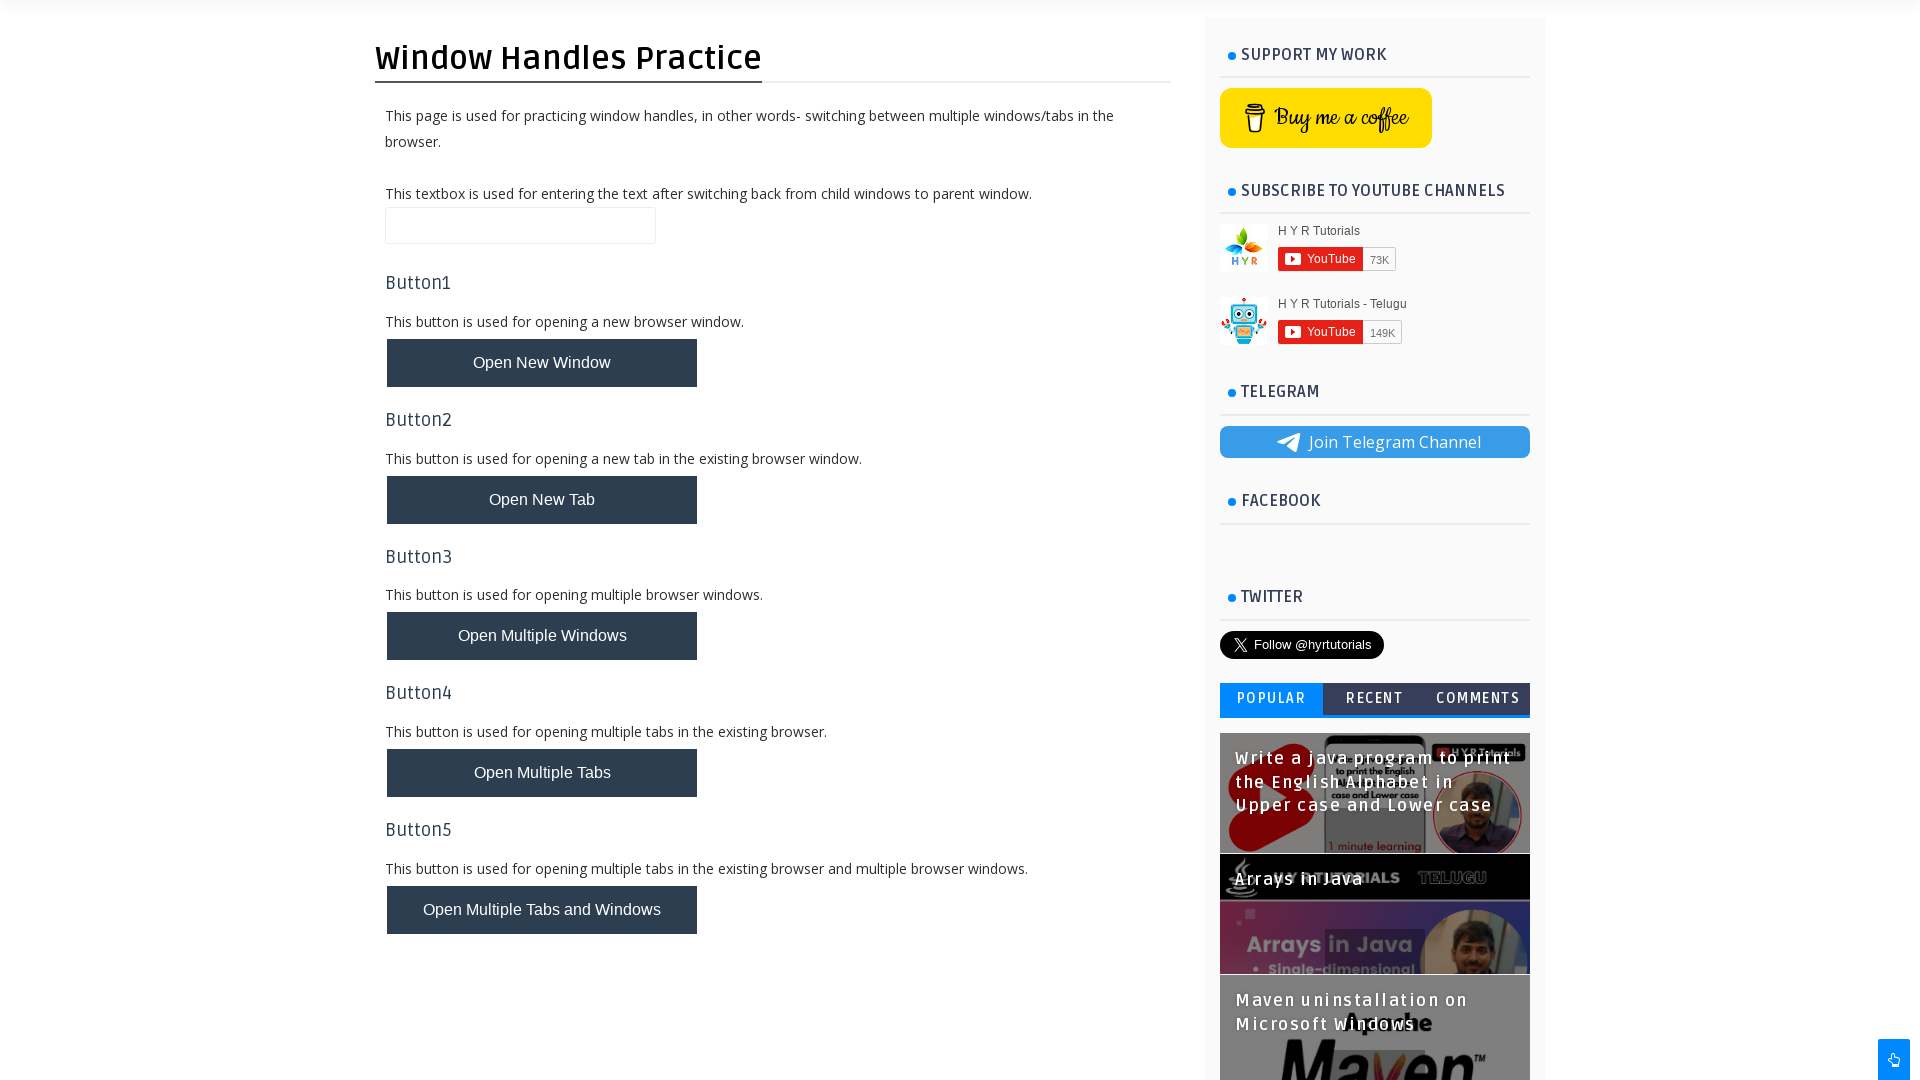

Scrolled down by 500 pixels
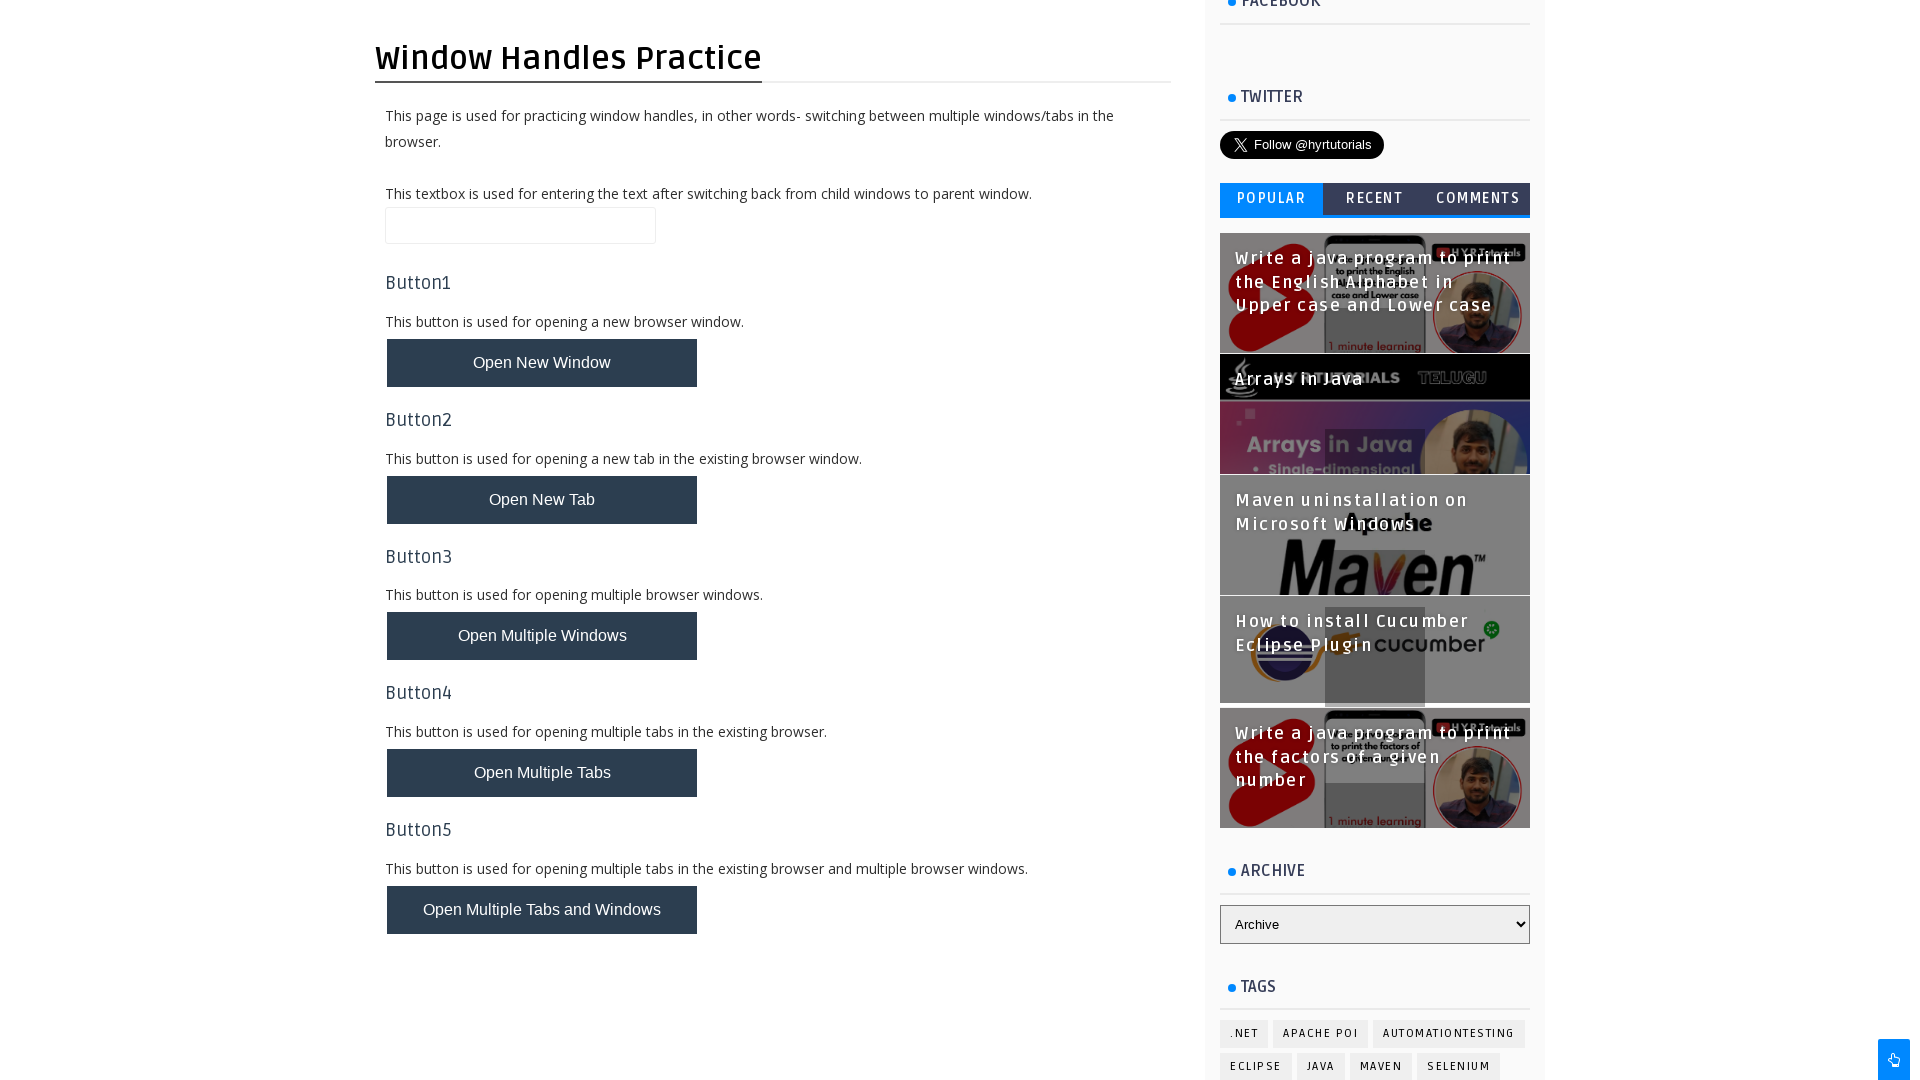

Waited 1 second for page to settle after scrolling
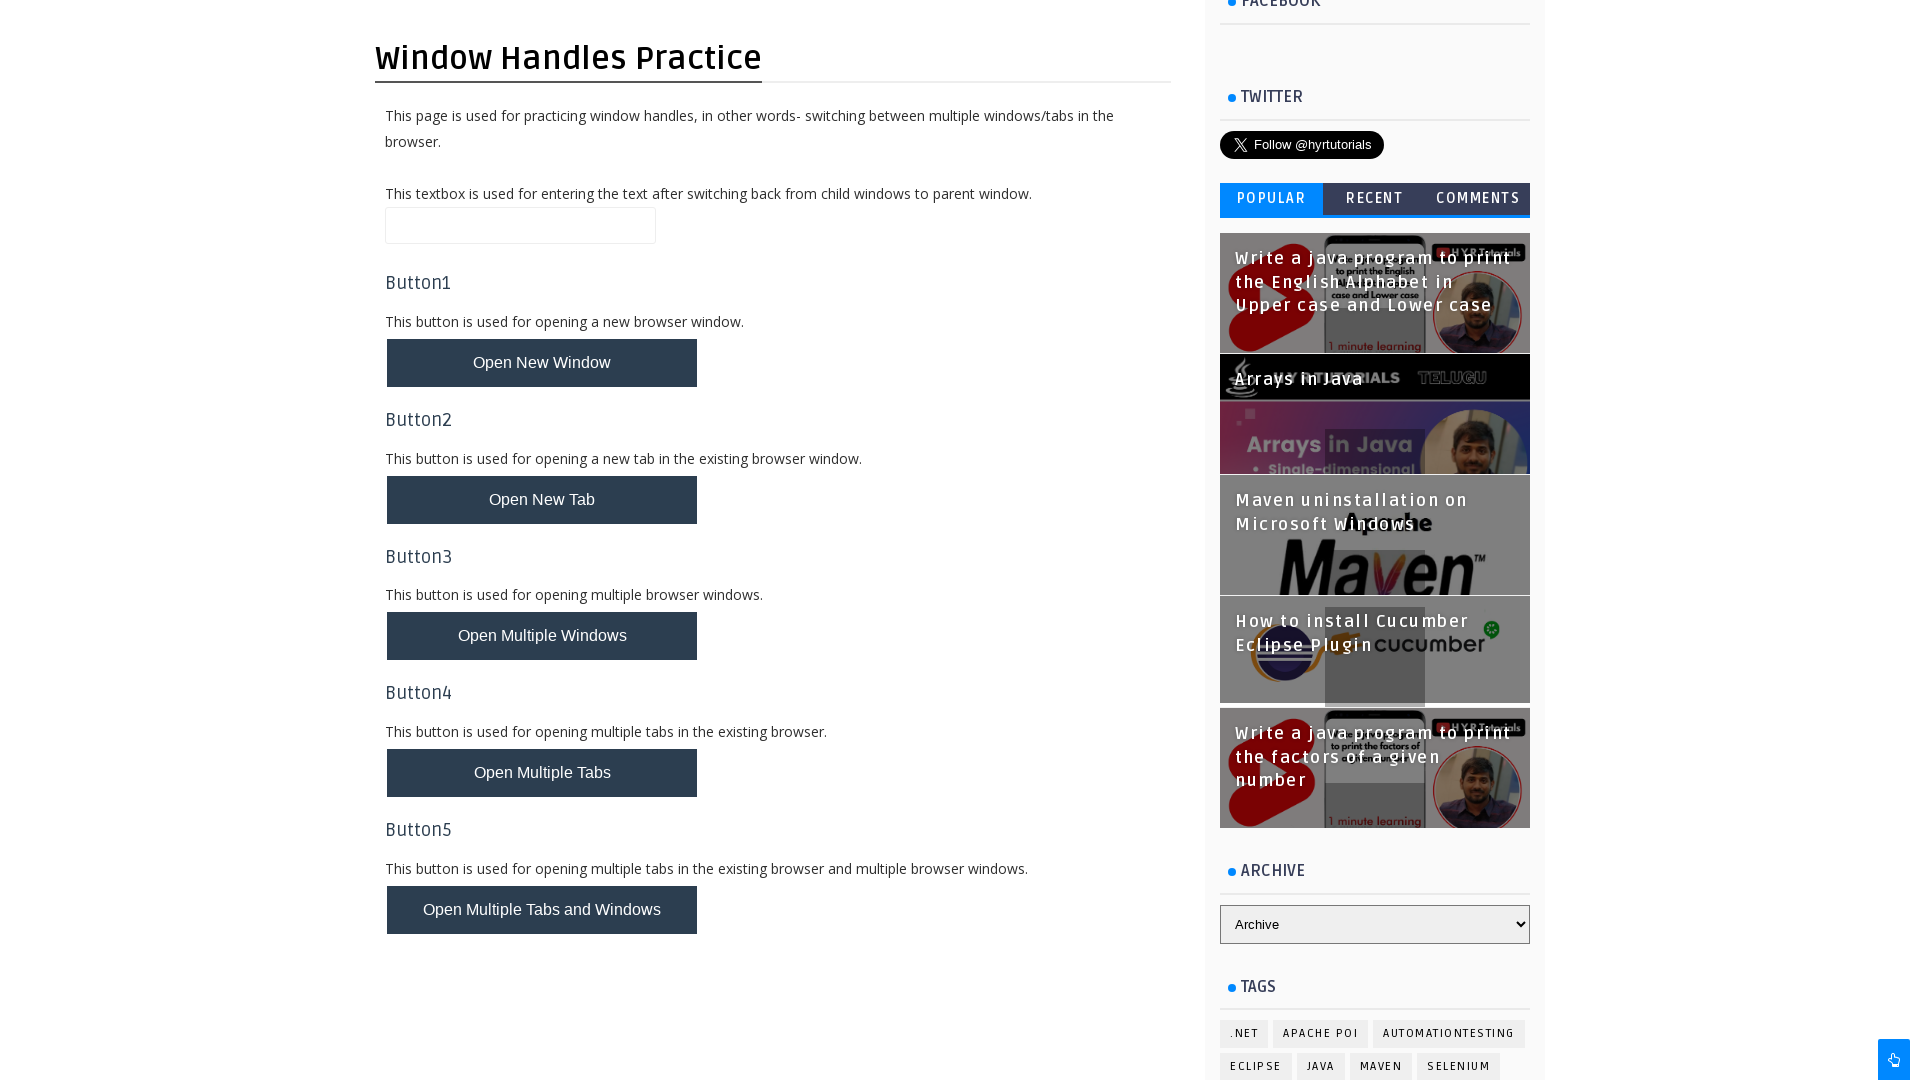

Scrolled down by 750 pixels
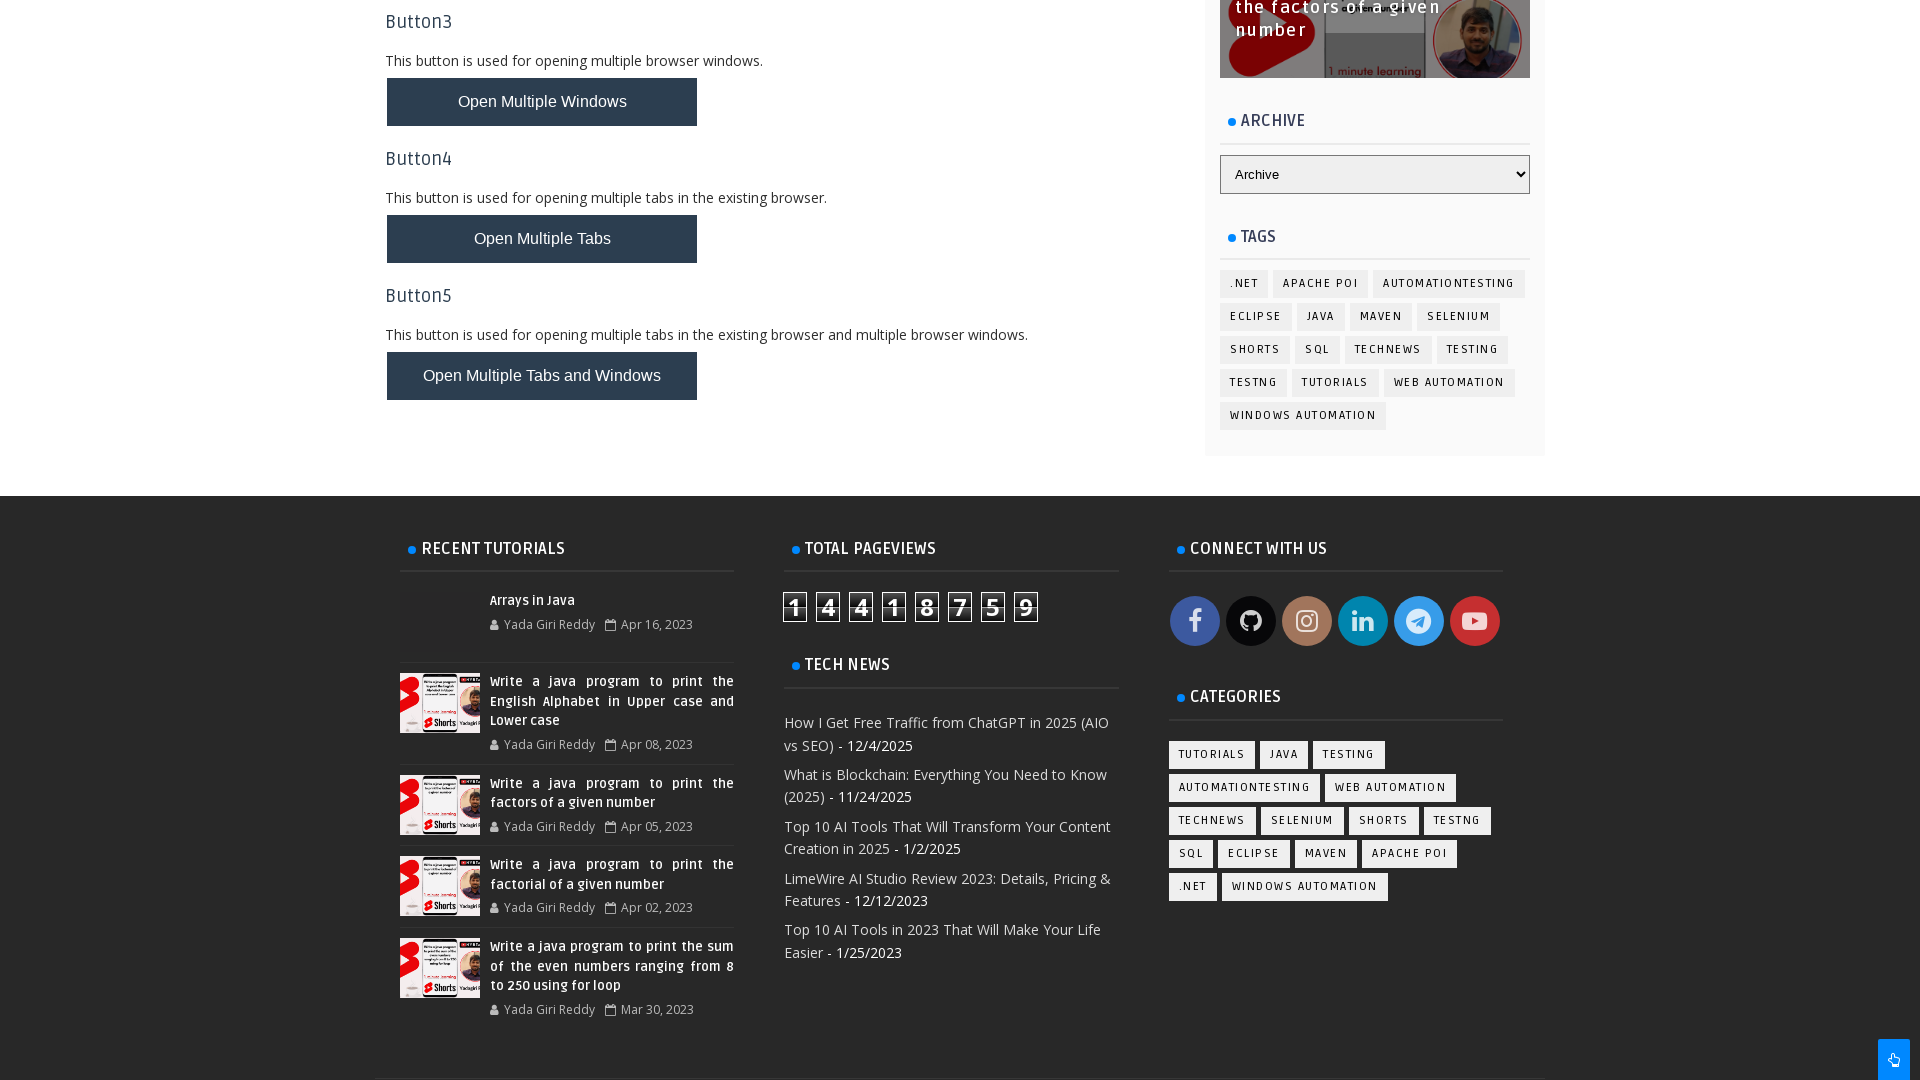

Waited 1 second for page to settle after scrolling
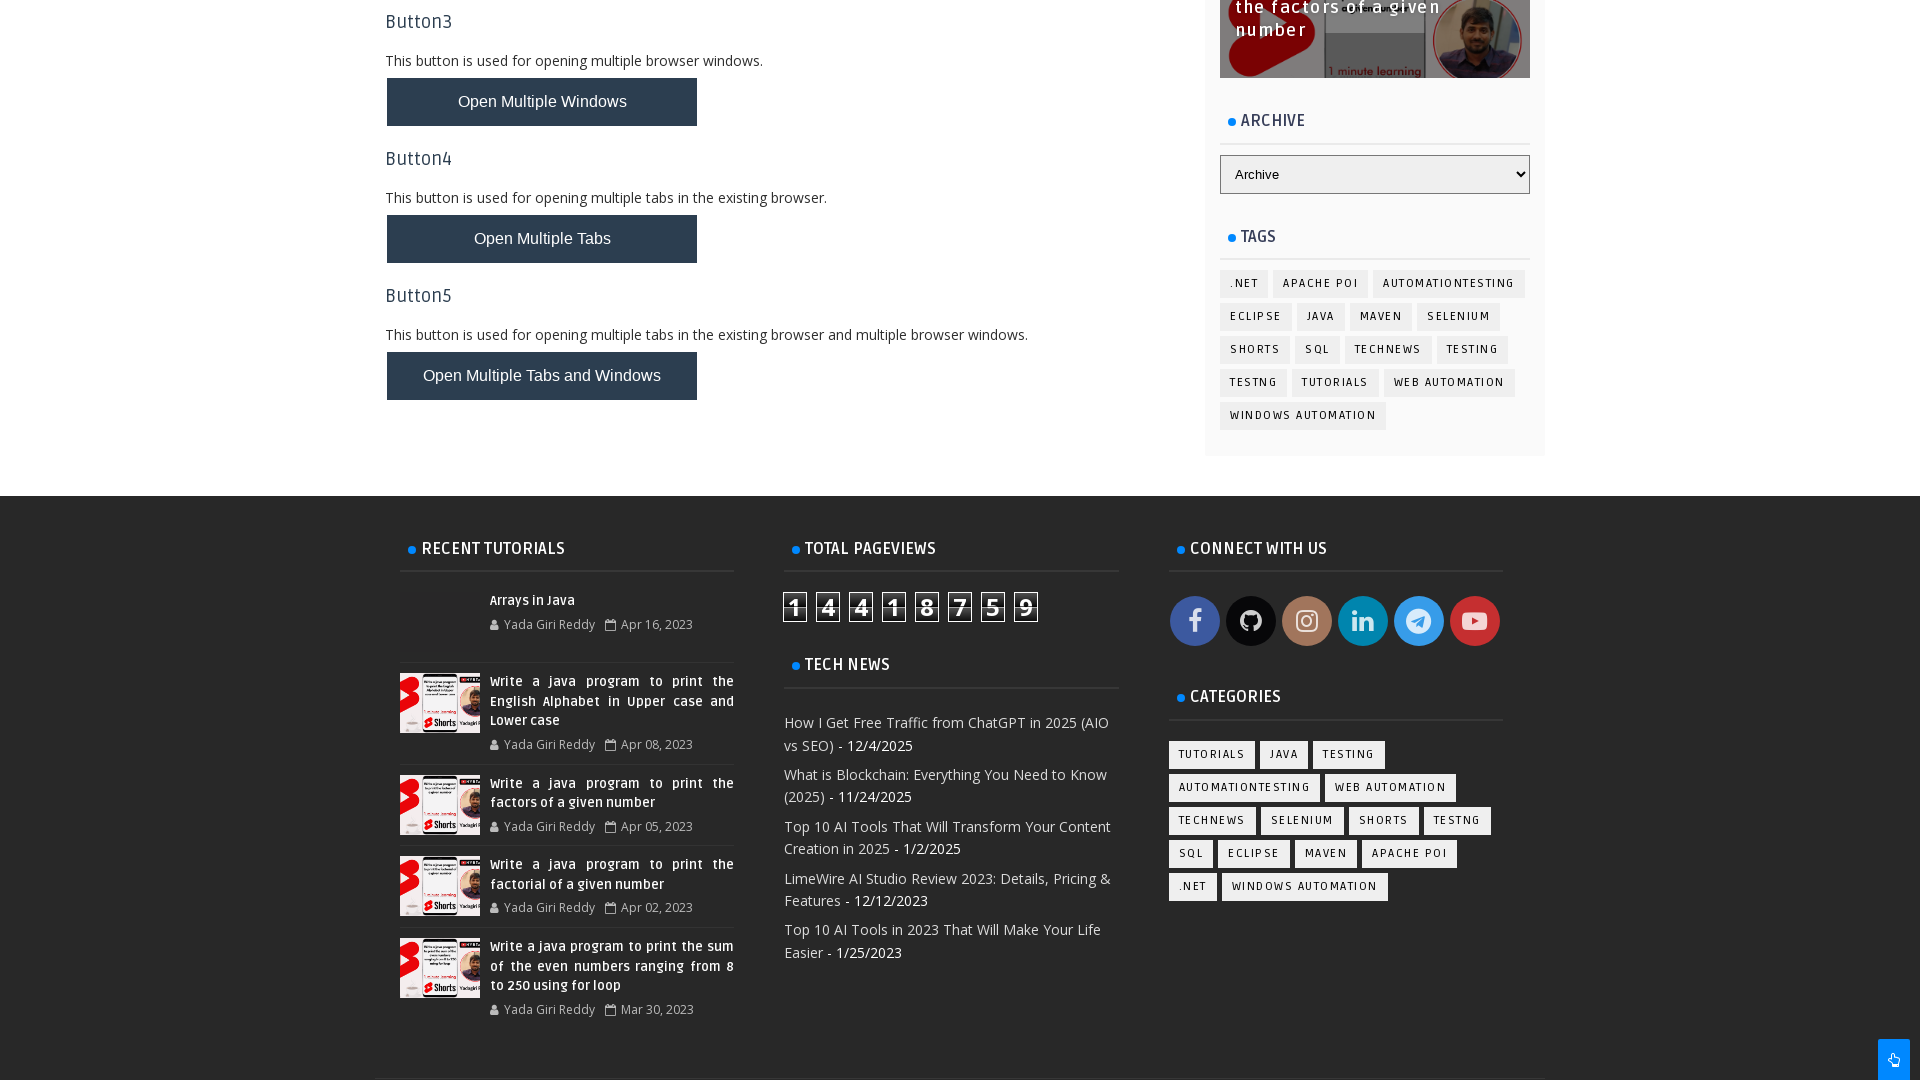

Scrolled down by 1000 pixels
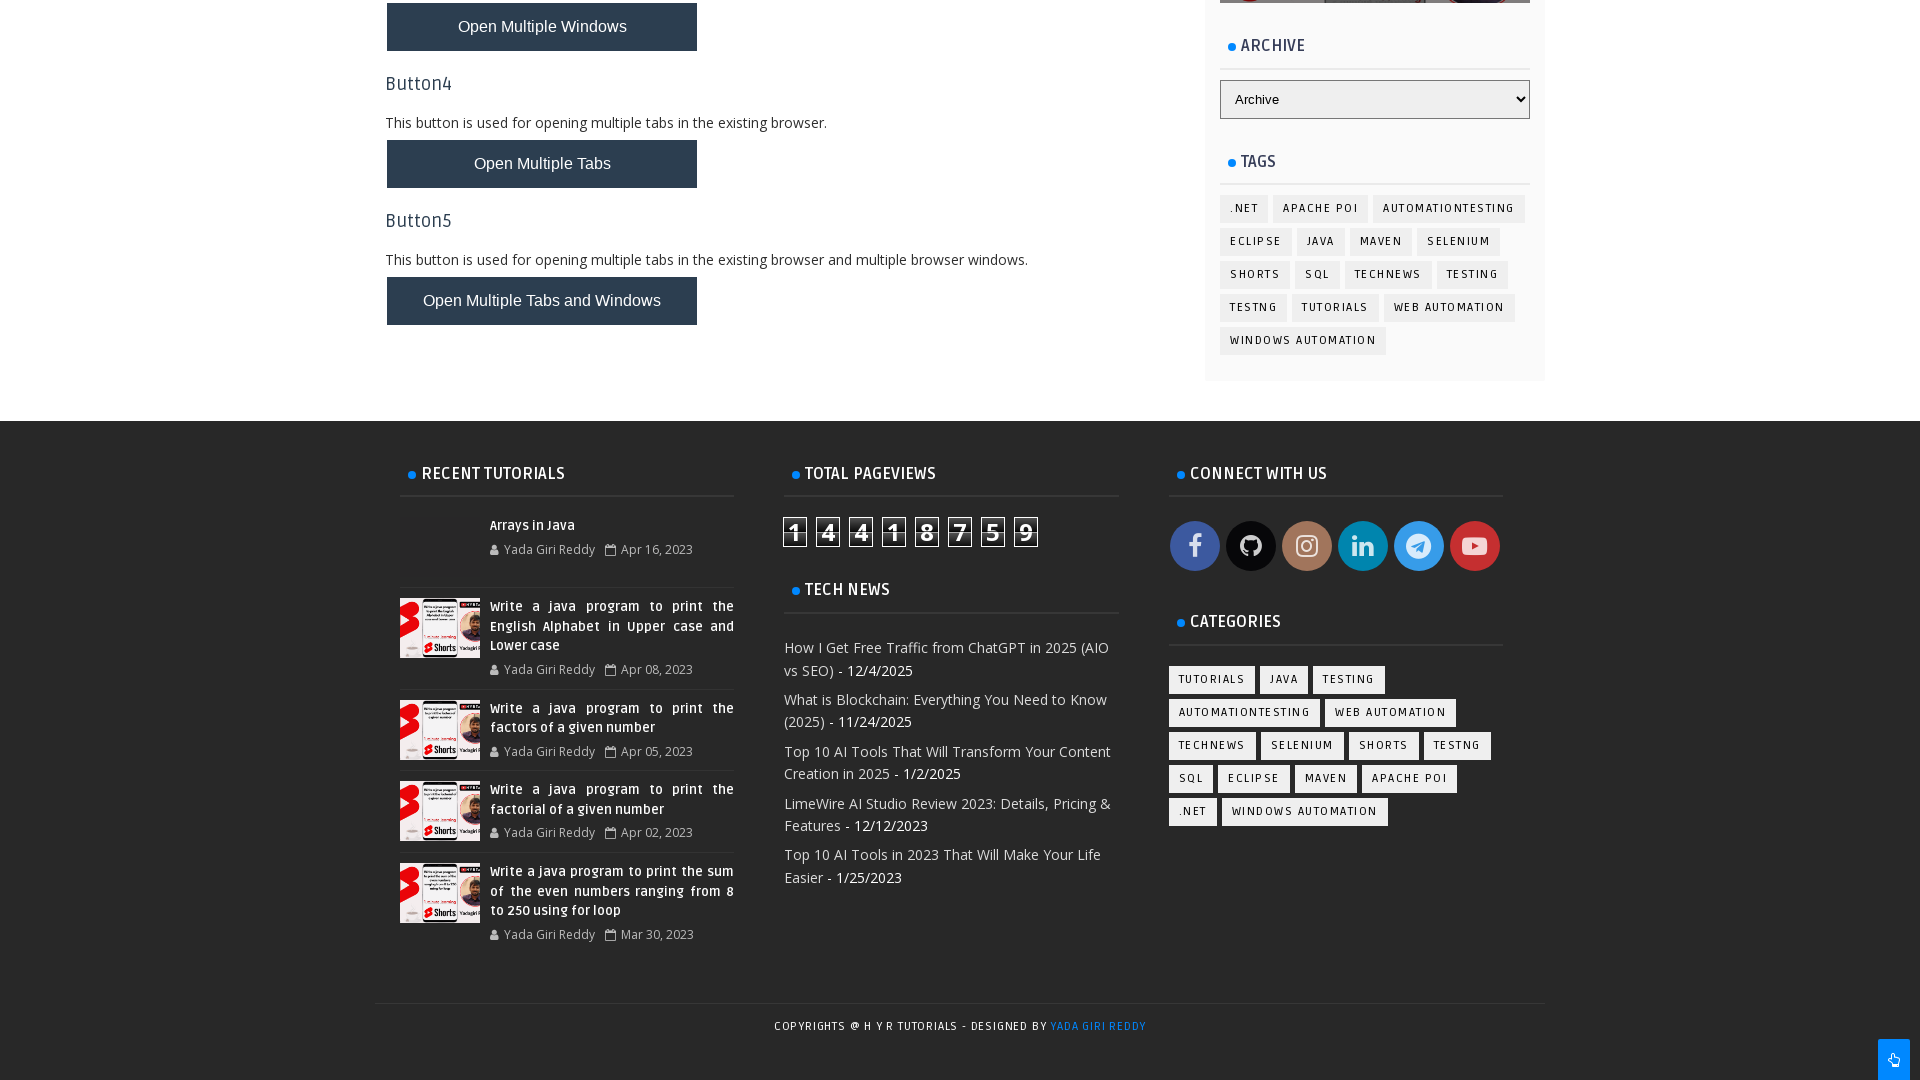

Waited 1 second for page to settle after scrolling
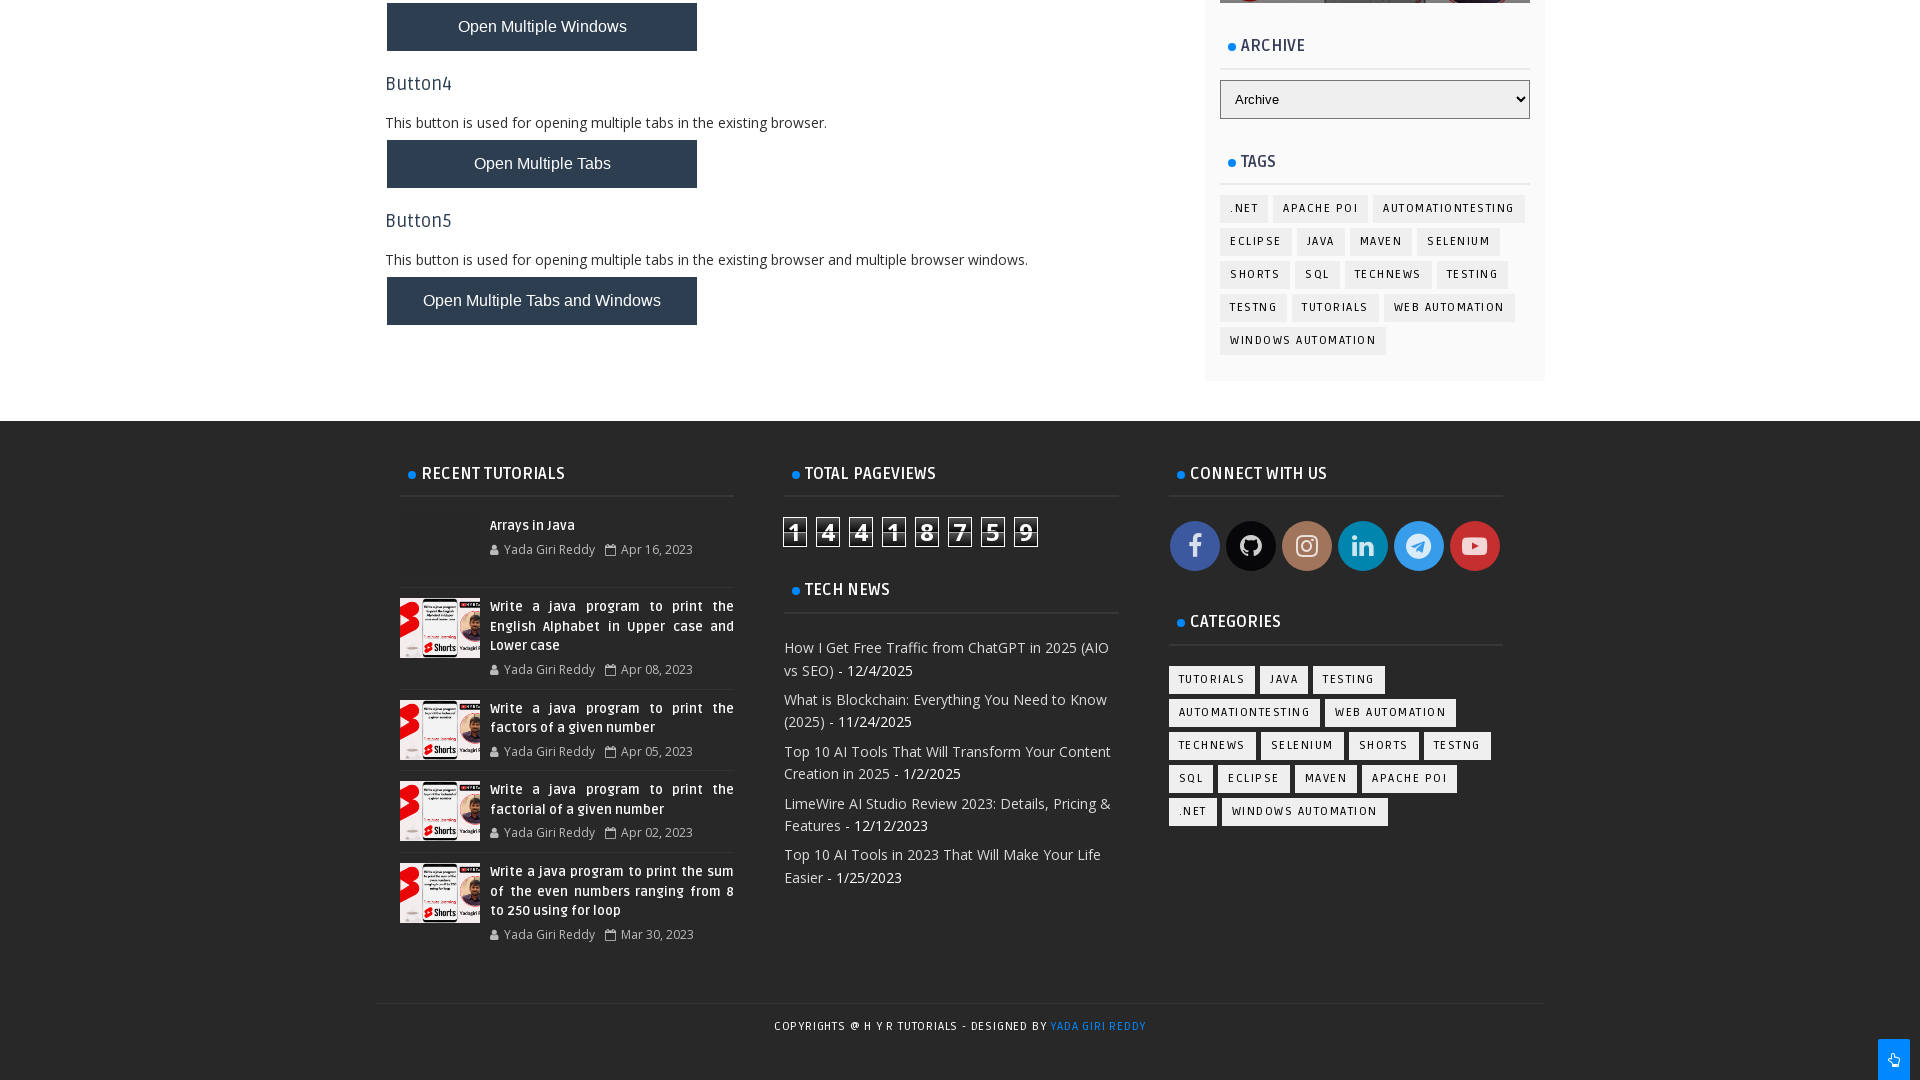

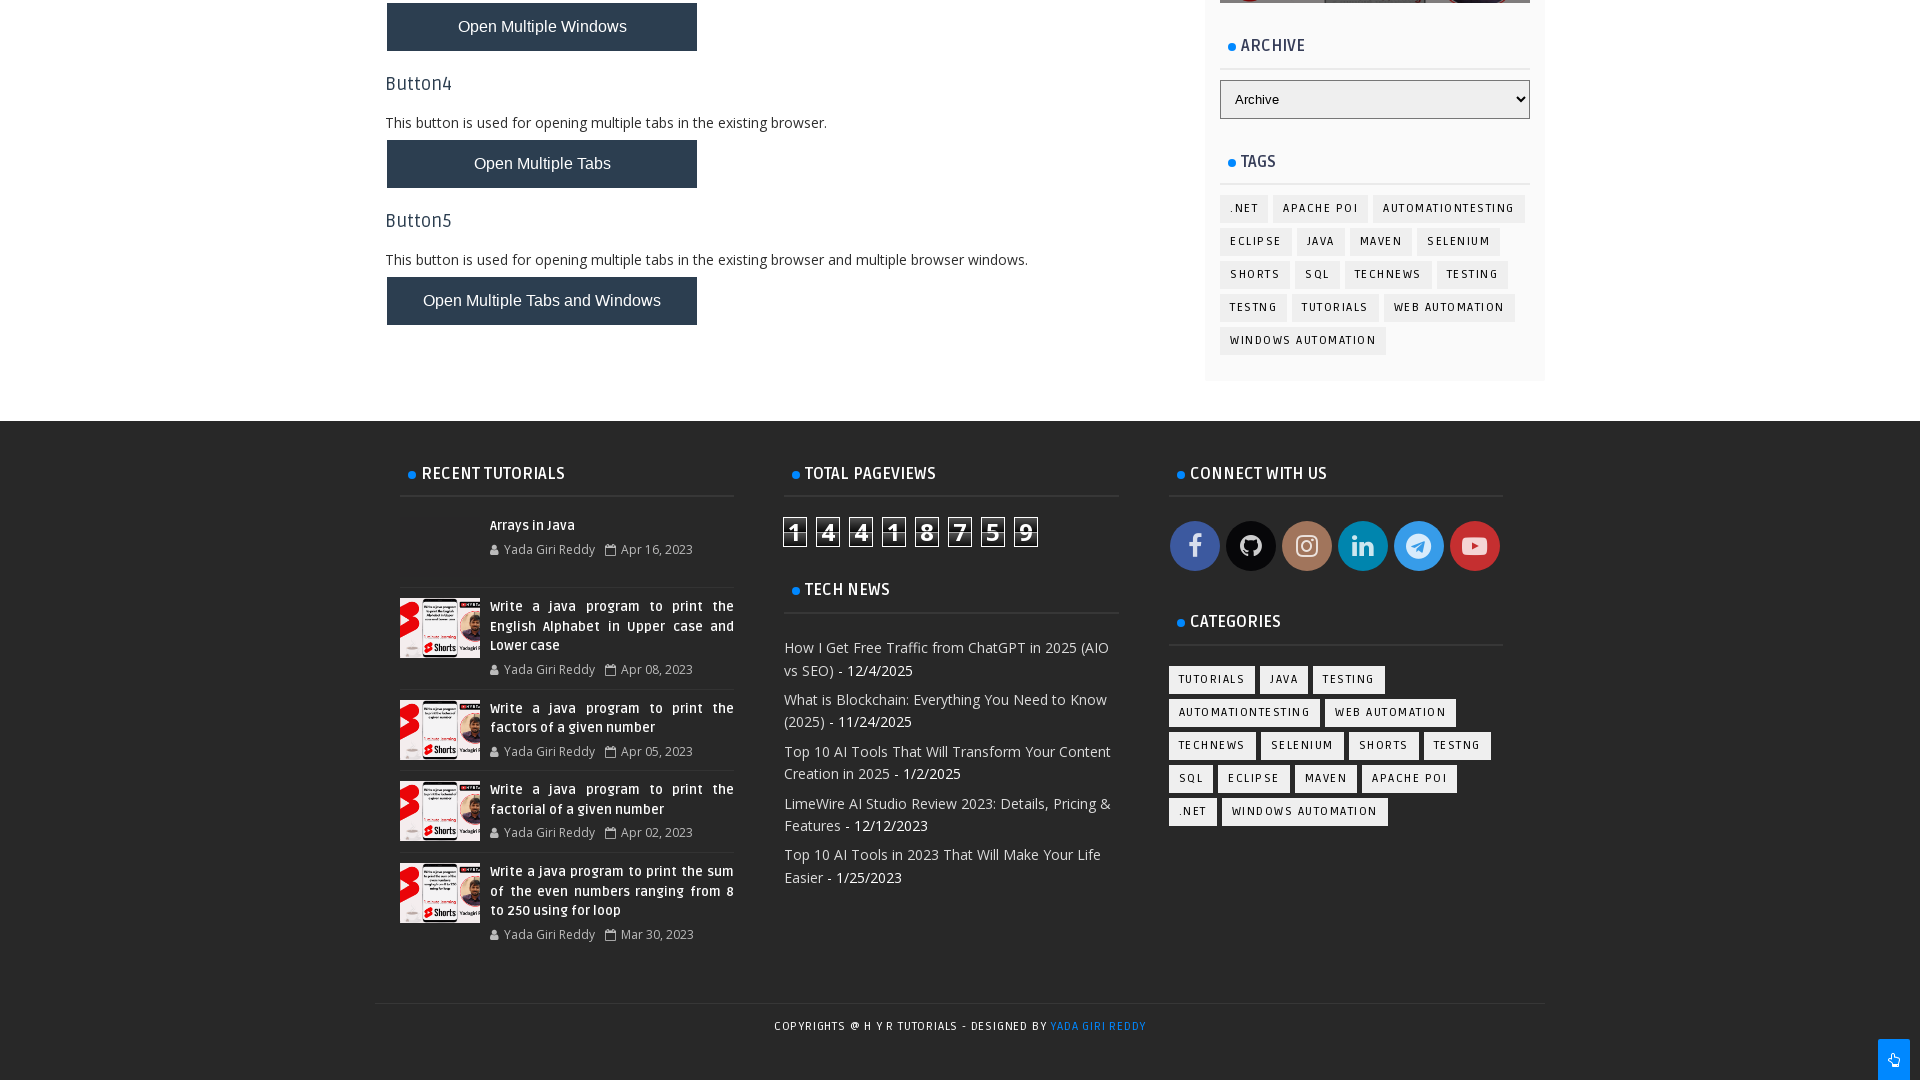